Tests a simple form submission by filling in first name, last name, email, contact number, and message fields, then clicking submit and handling the thank you popup alert.

Starting URL: https://v1.training-support.net/selenium/simple-form

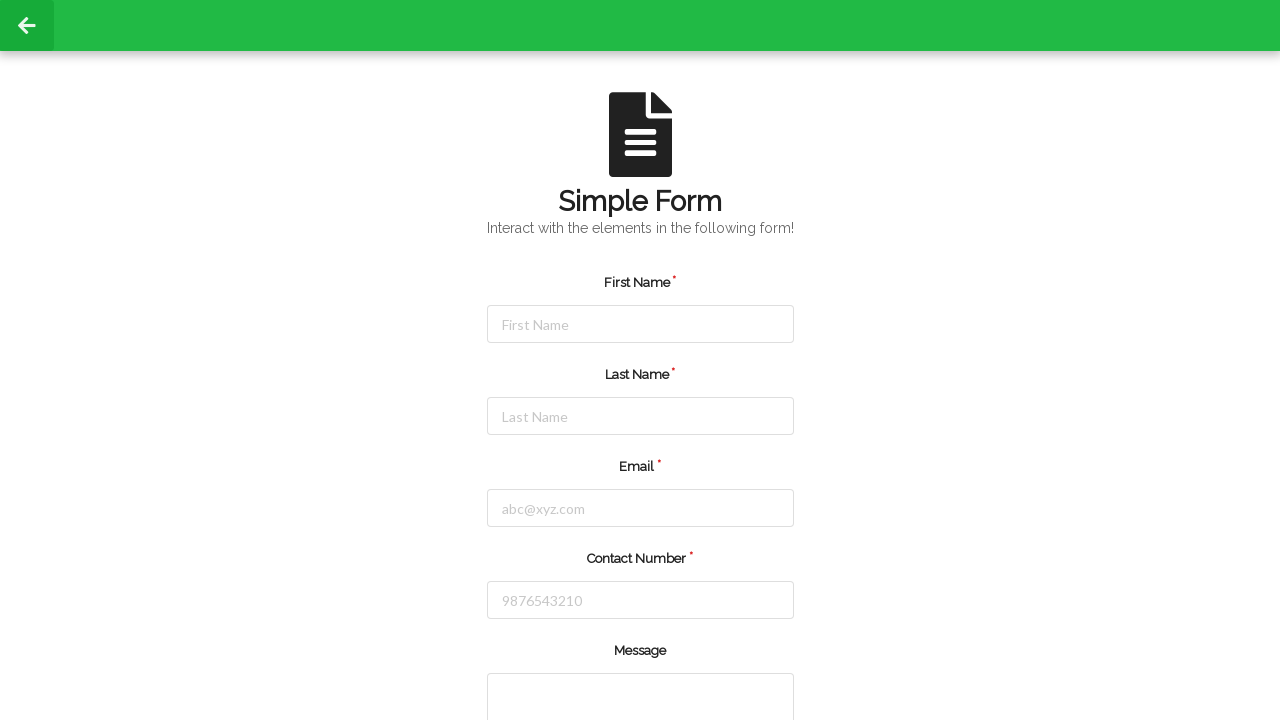

Filled first name field with 'Michael' on [placeholder='First Name']
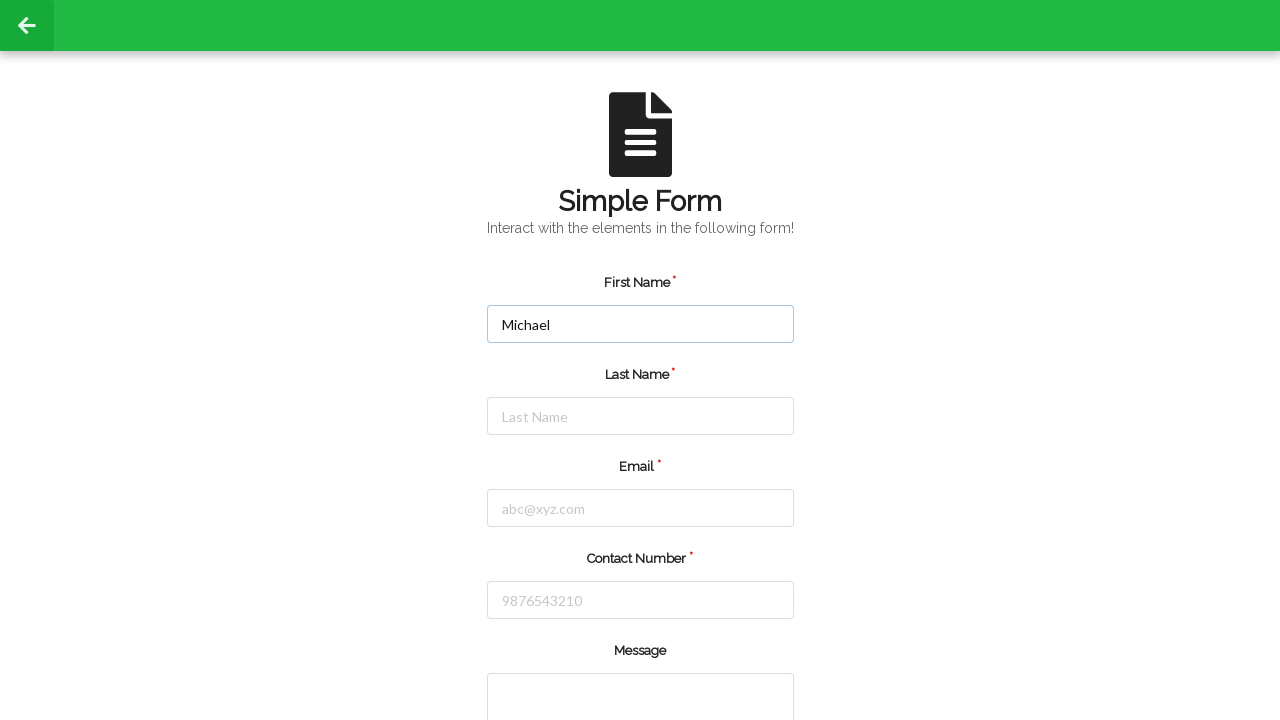

Filled last name field with 'Thompson' on [placeholder='Last Name']
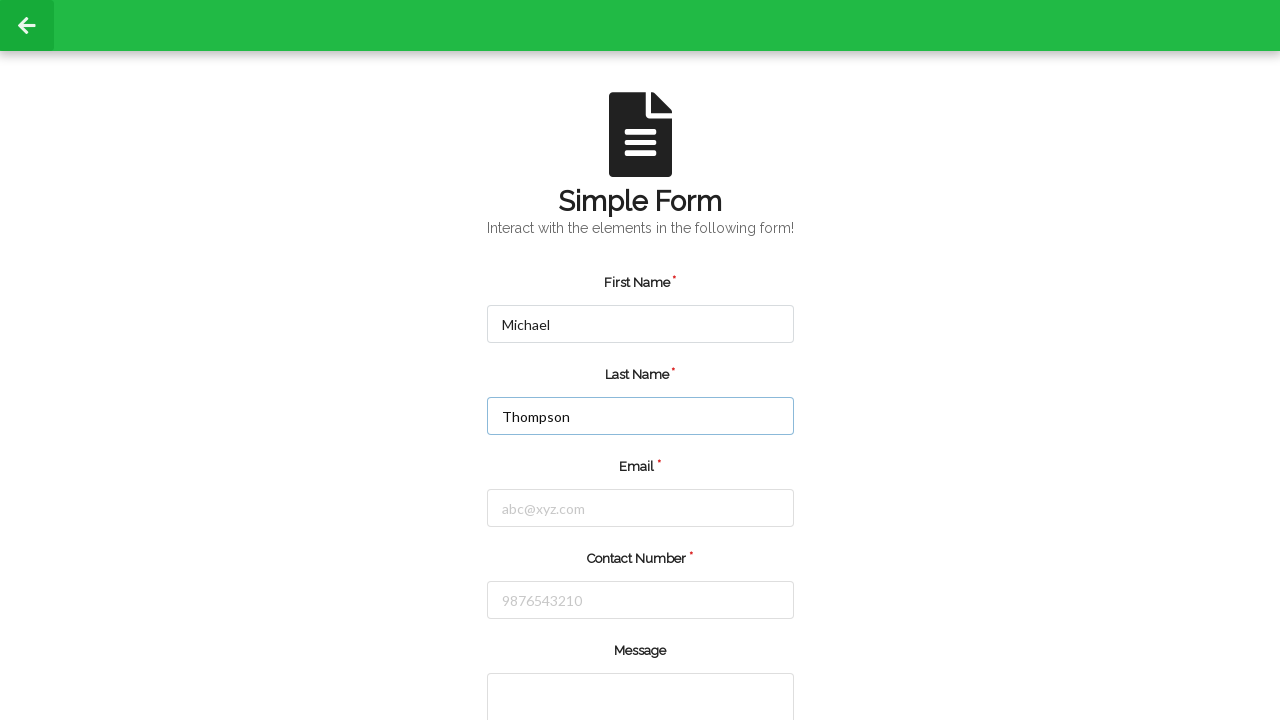

Filled email field with 'michael.thompson@example.com' on #email
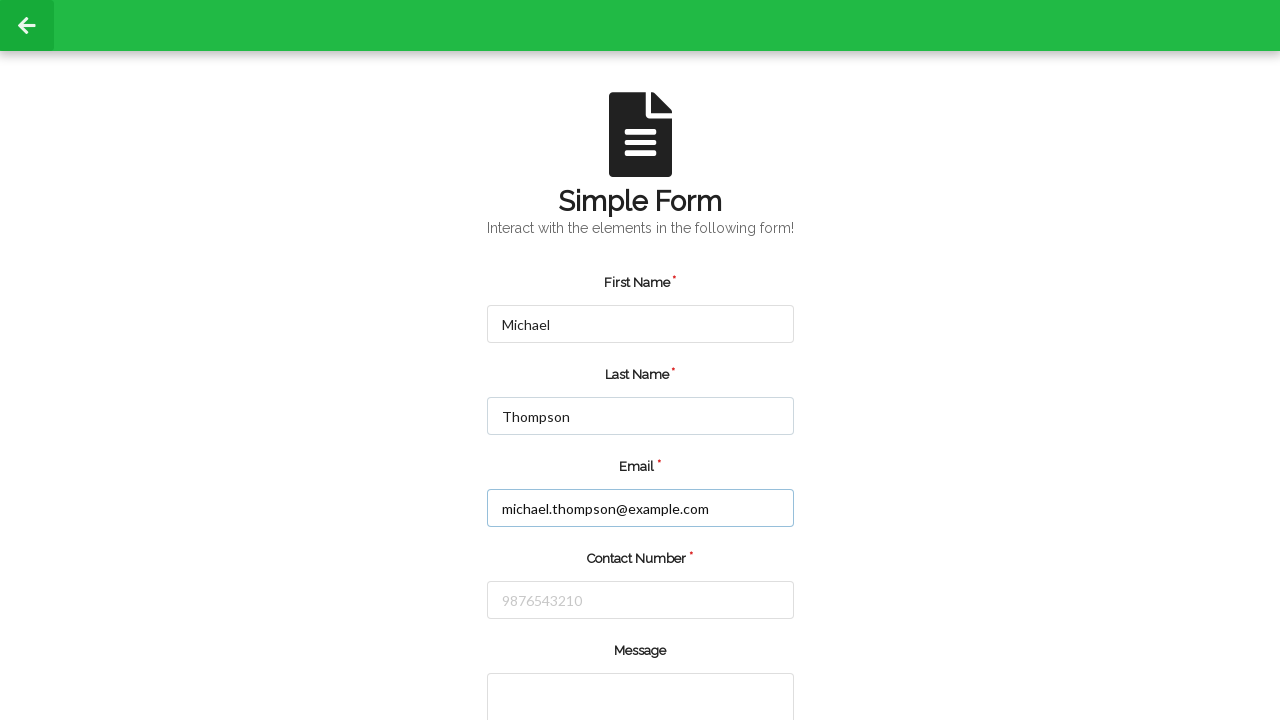

Filled contact number field with '5551234567' on #number
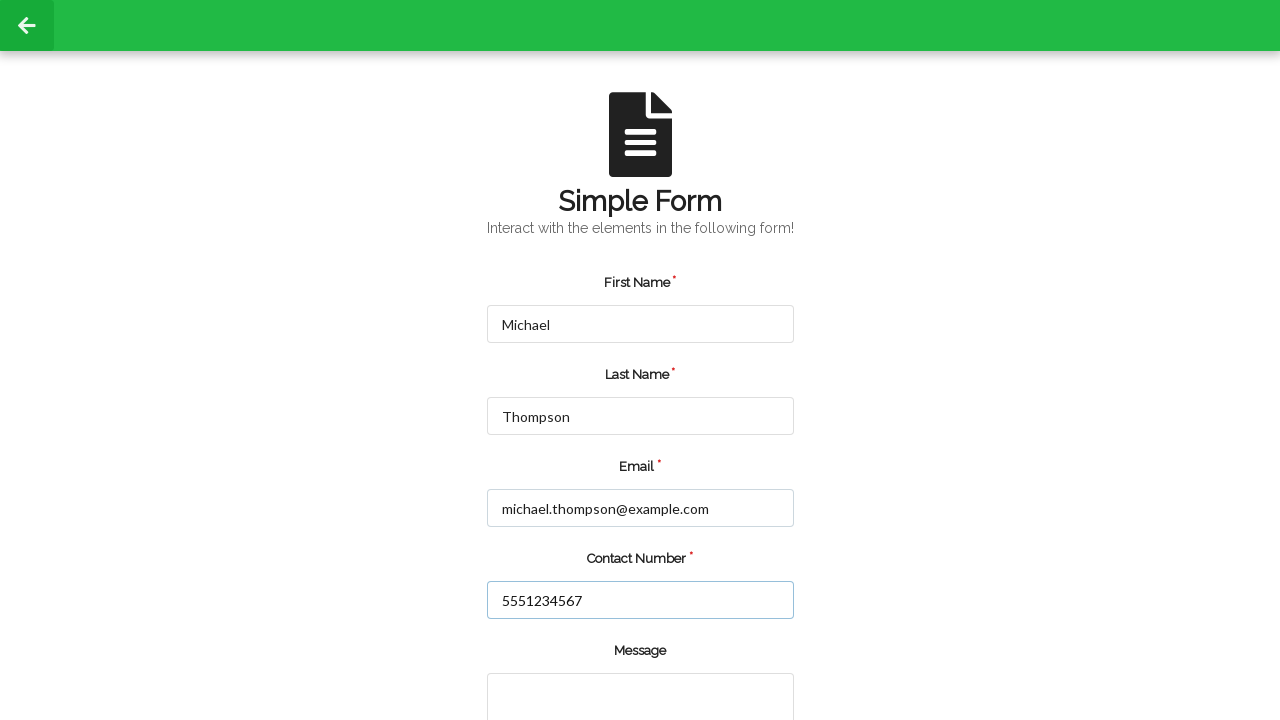

Filled message box with test message on [rows='2']
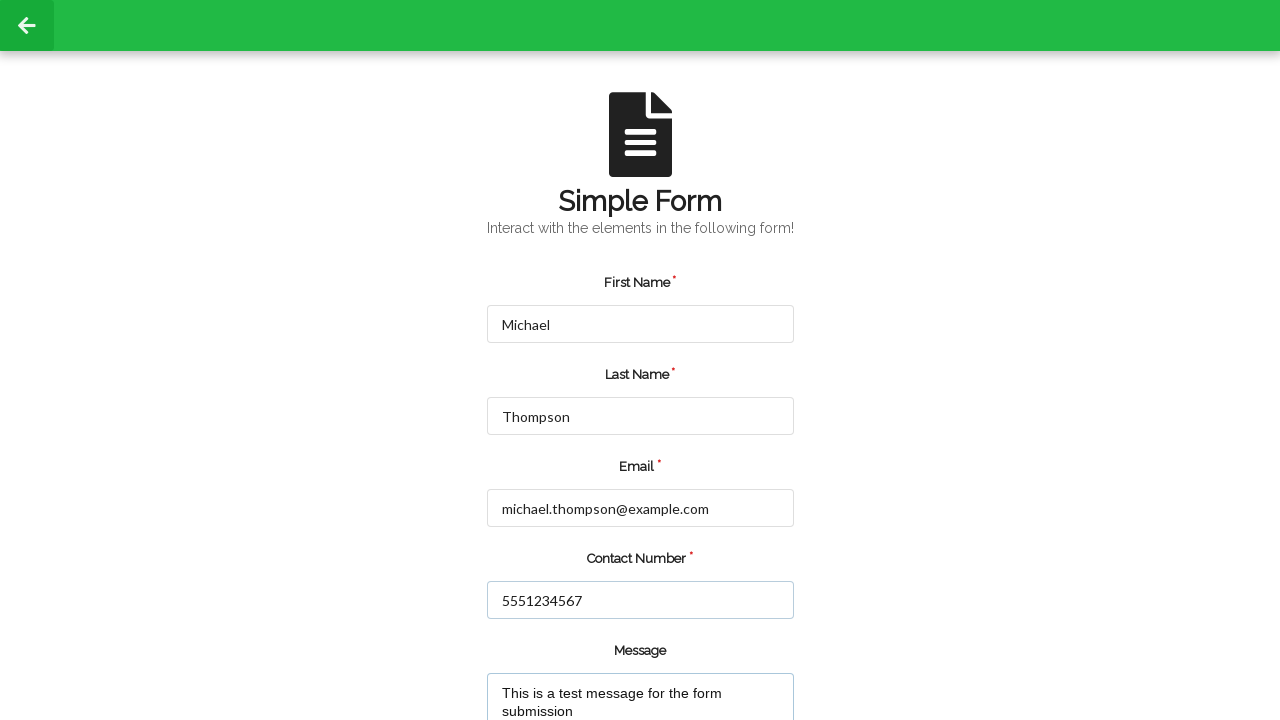

Clicked submit button to submit the form at (558, 660) on [onclick='simpleFormSubmit()']
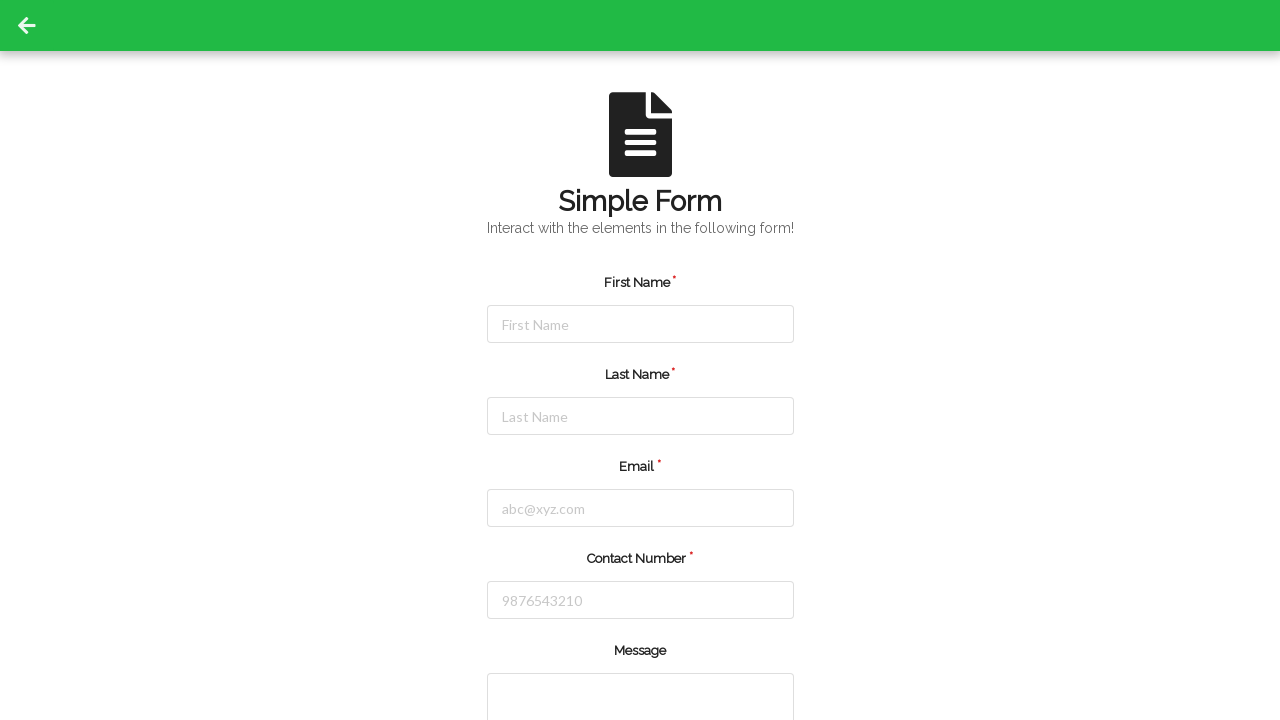

Set up dialog handler to accept thank you popup alert
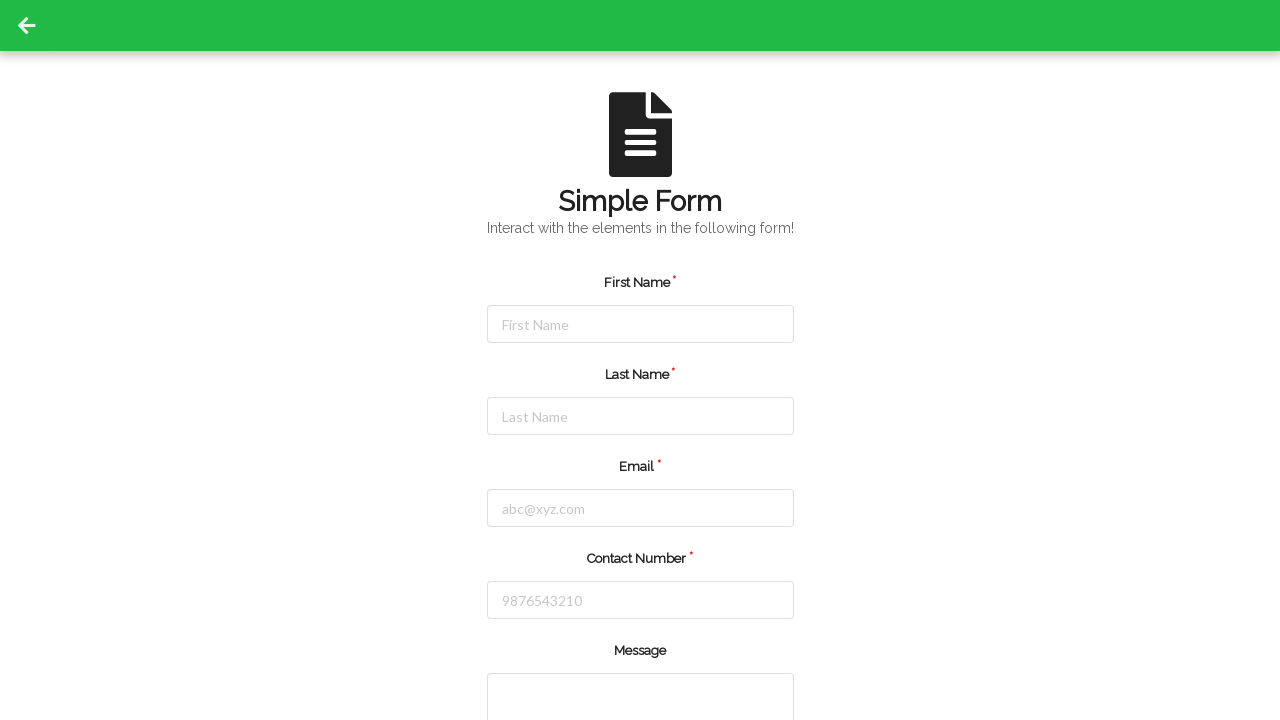

Waited for alert popup to appear and be handled
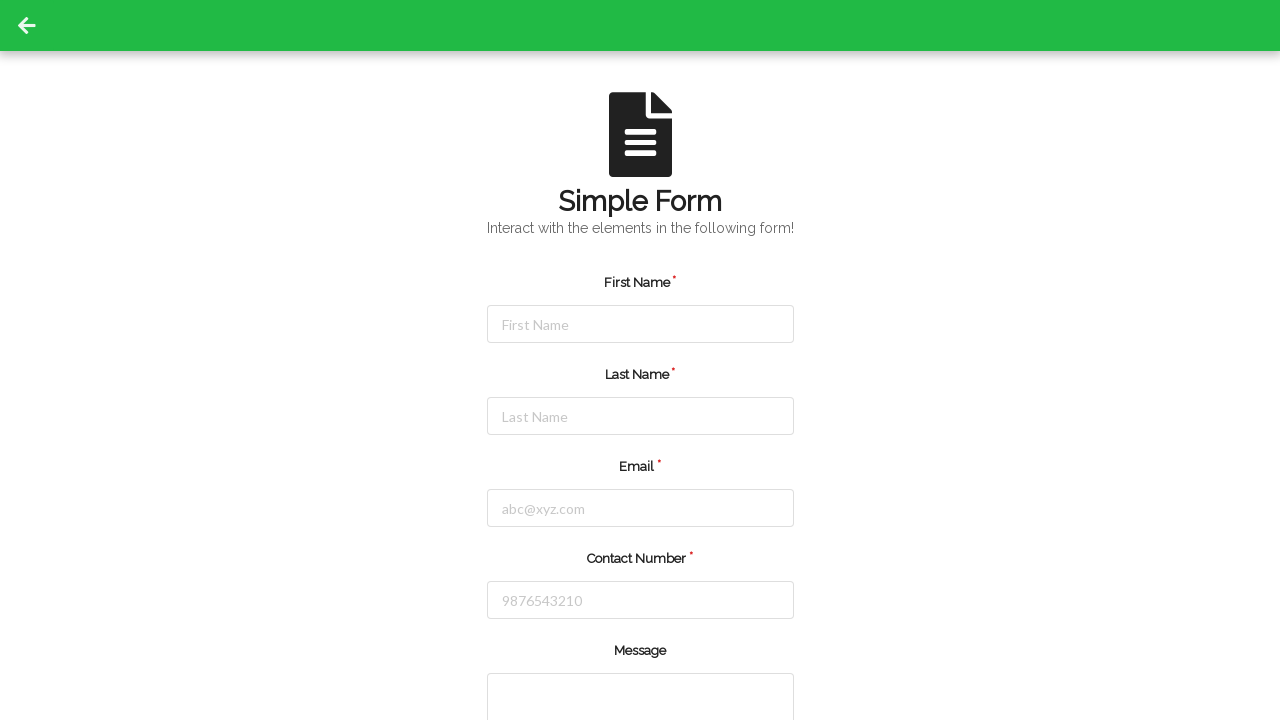

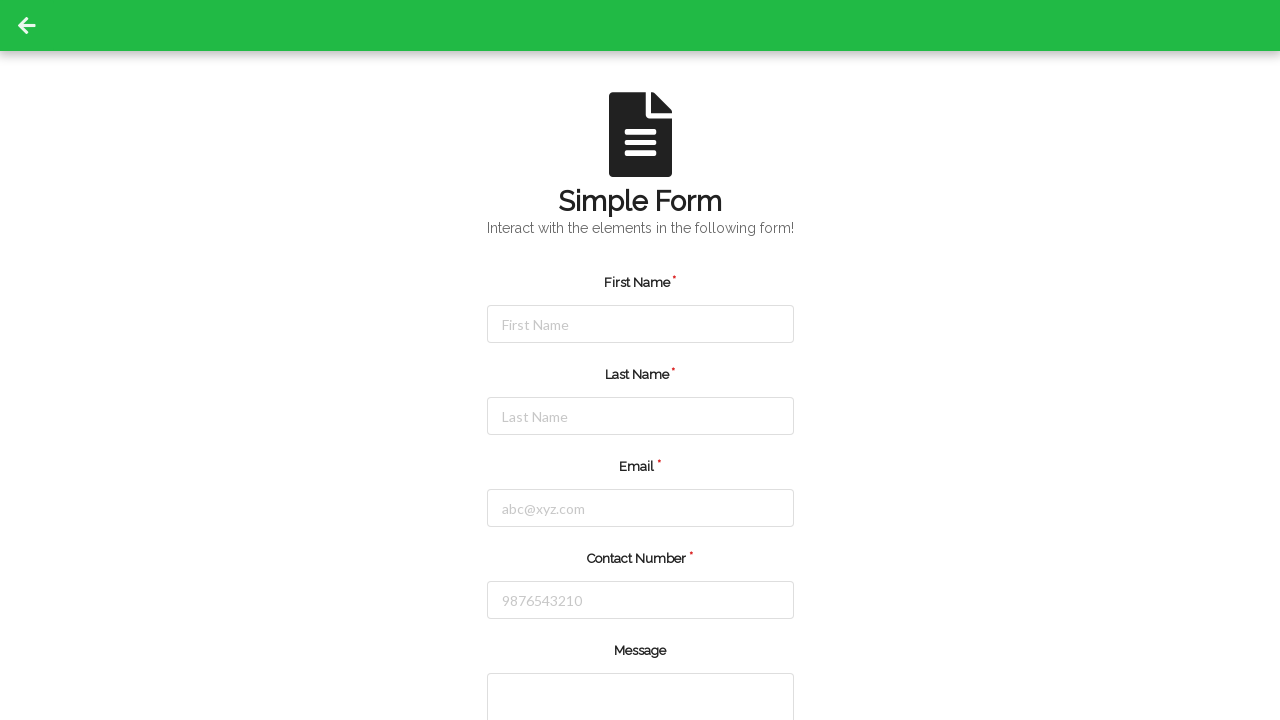